Tests browser history navigation using back and forward between multiple pages

Starting URL: https://demoqa.com/text-box

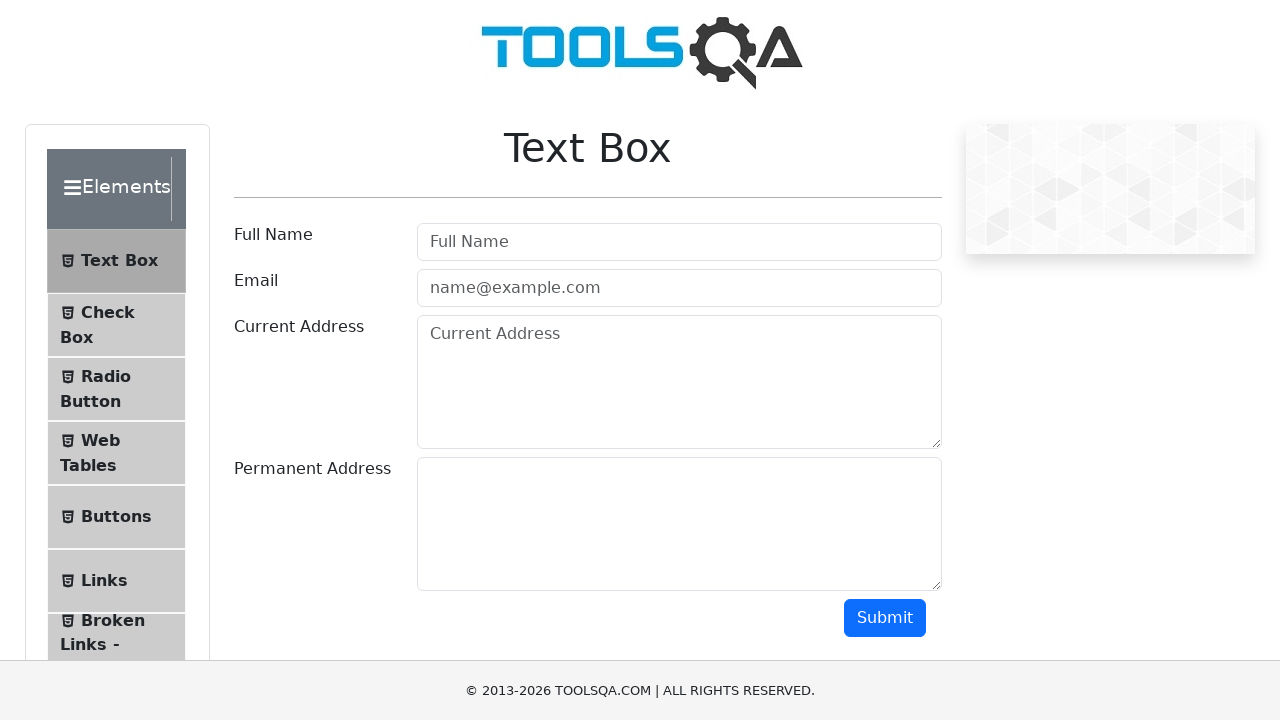

Navigated to Selenium WebDriver documentation page
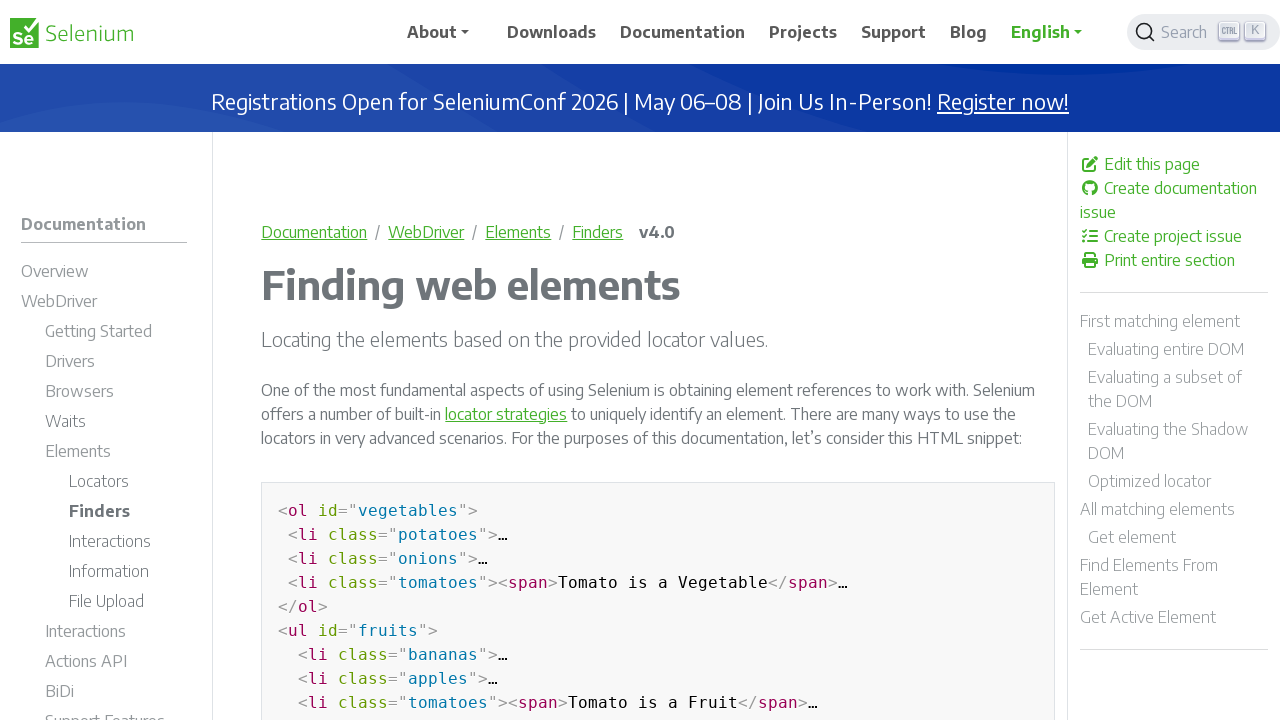

Navigated to GitHub VCG repository page
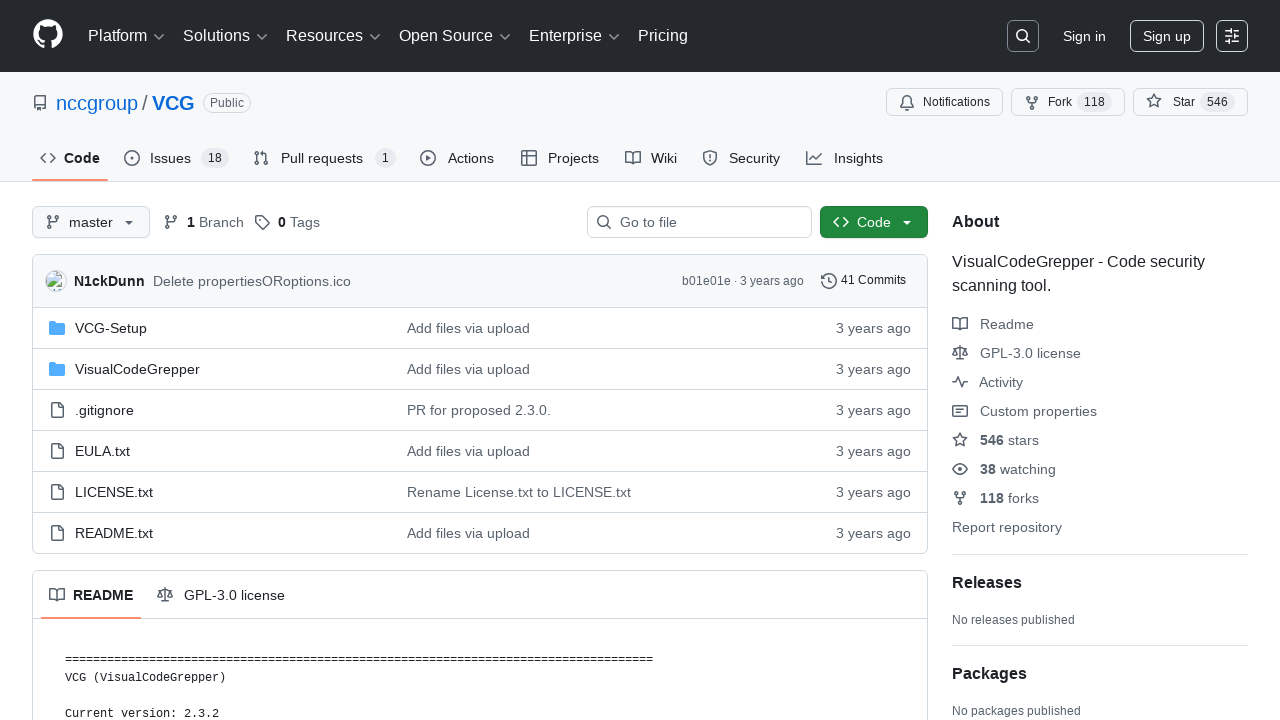

Navigated back in browser history to Selenium documentation
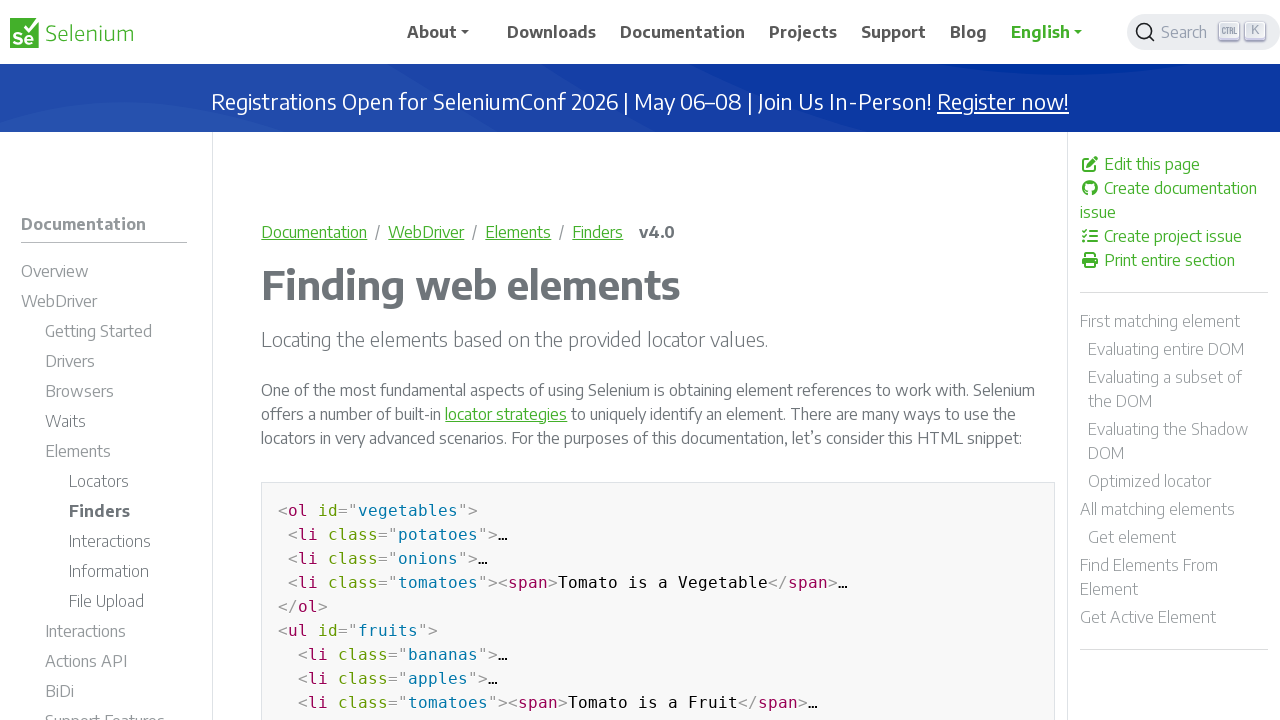

Navigated back again using JavaScript to return to initial page
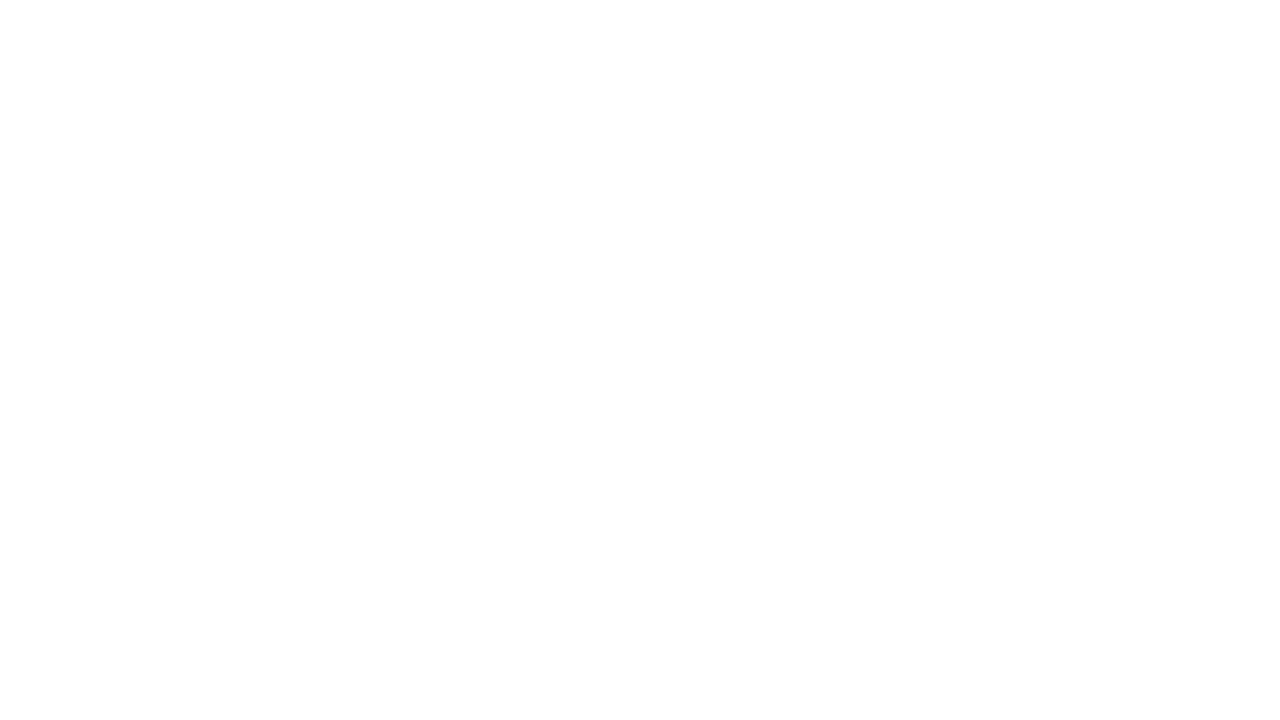

Navigated forward in browser history
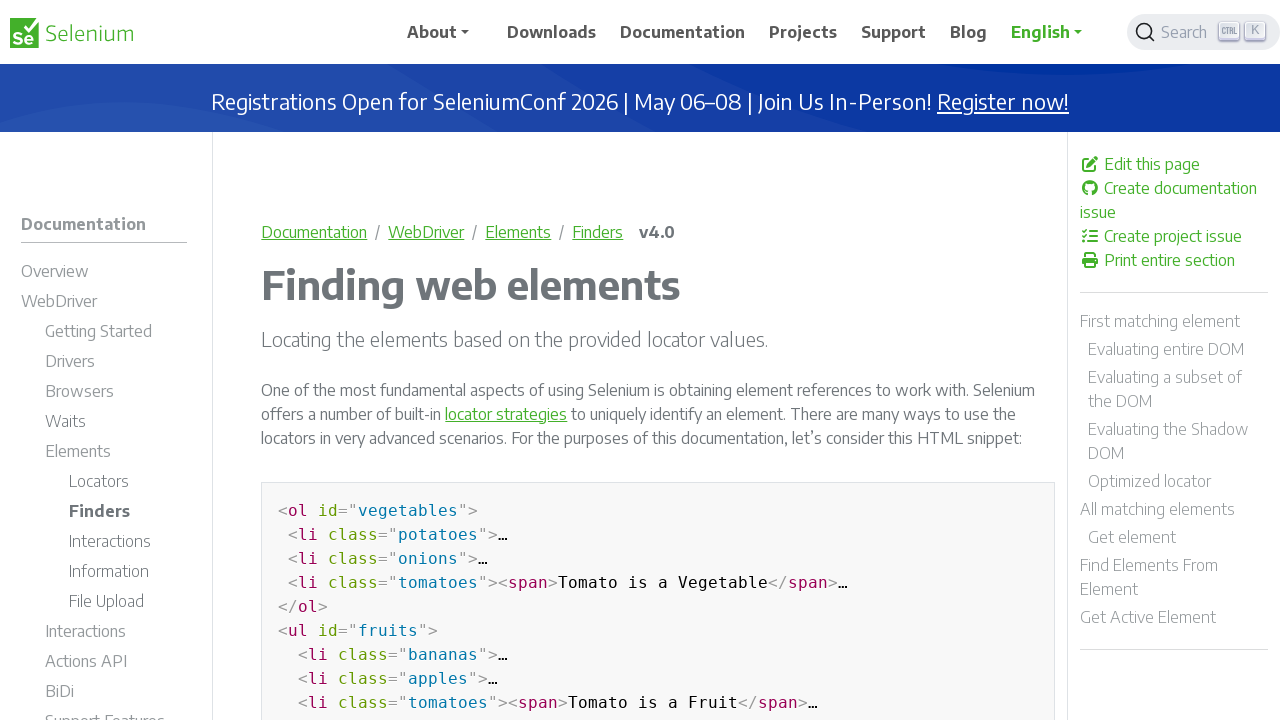

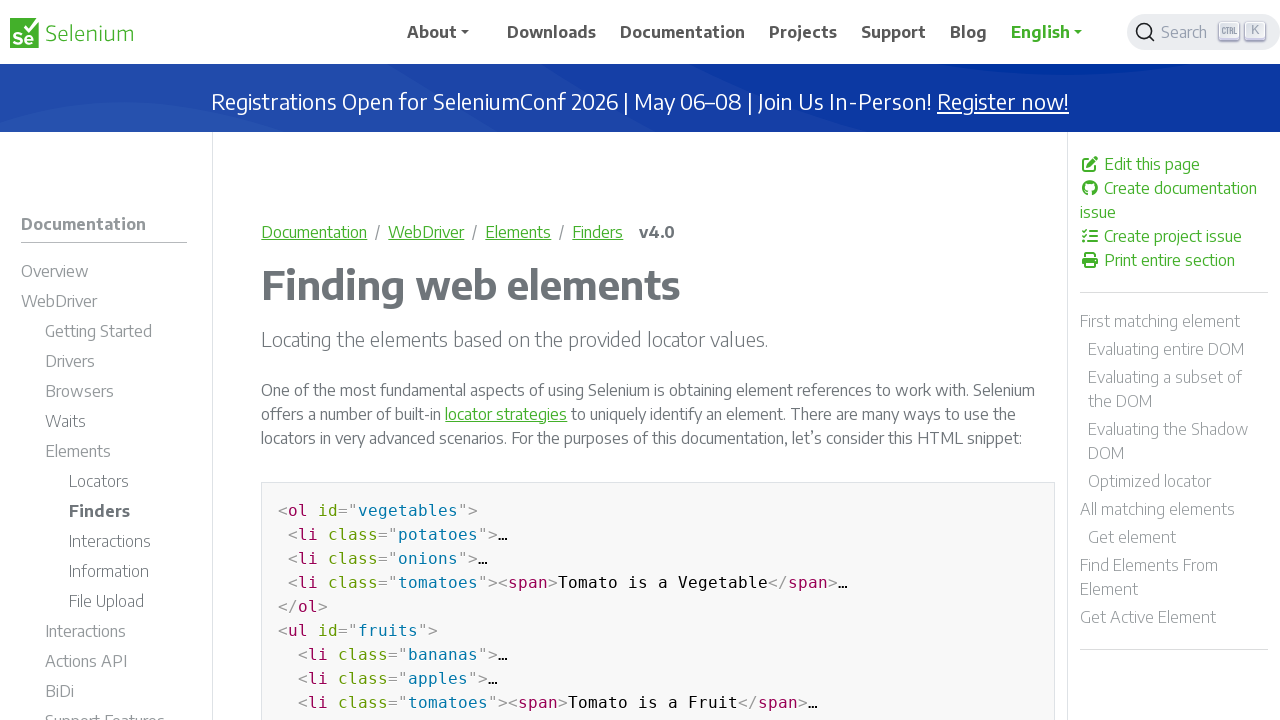